Tests adding a new record to a web table by filling out a form with user details including name, email, age, salary, and department

Starting URL: https://demoqa.com/webtables

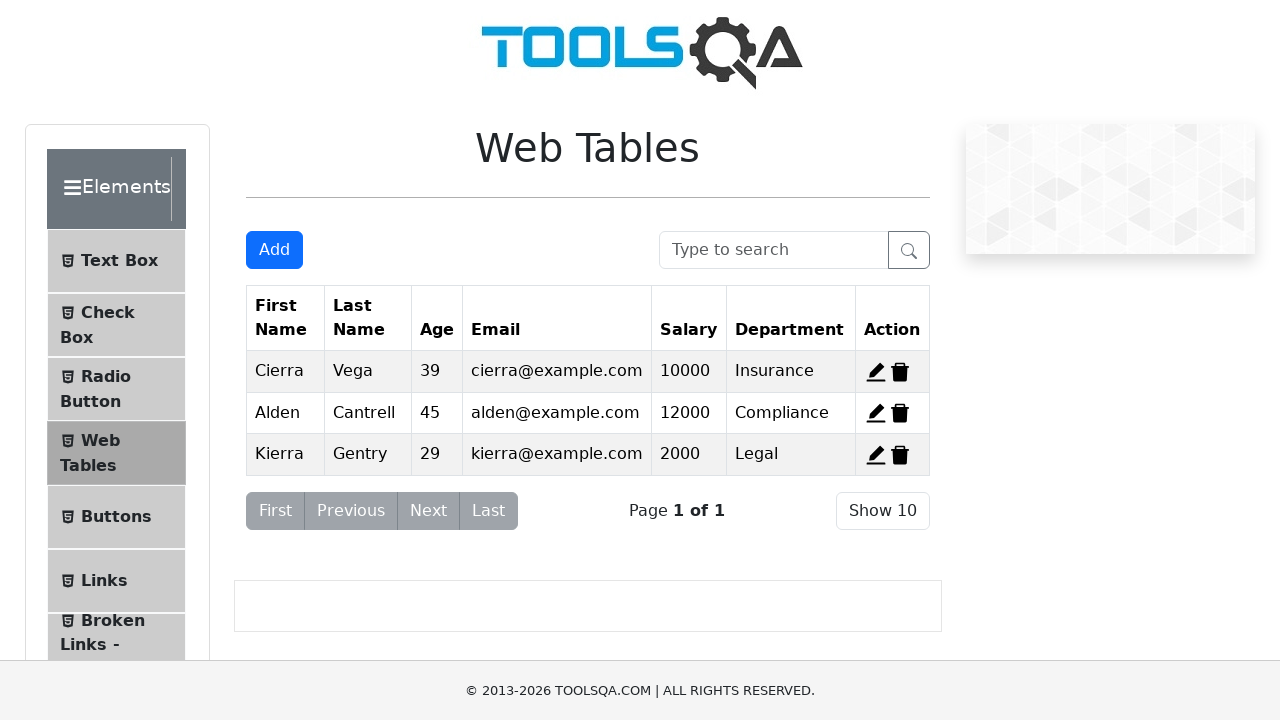

Clicked Add button to open new record form at (274, 250) on #addNewRecordButton
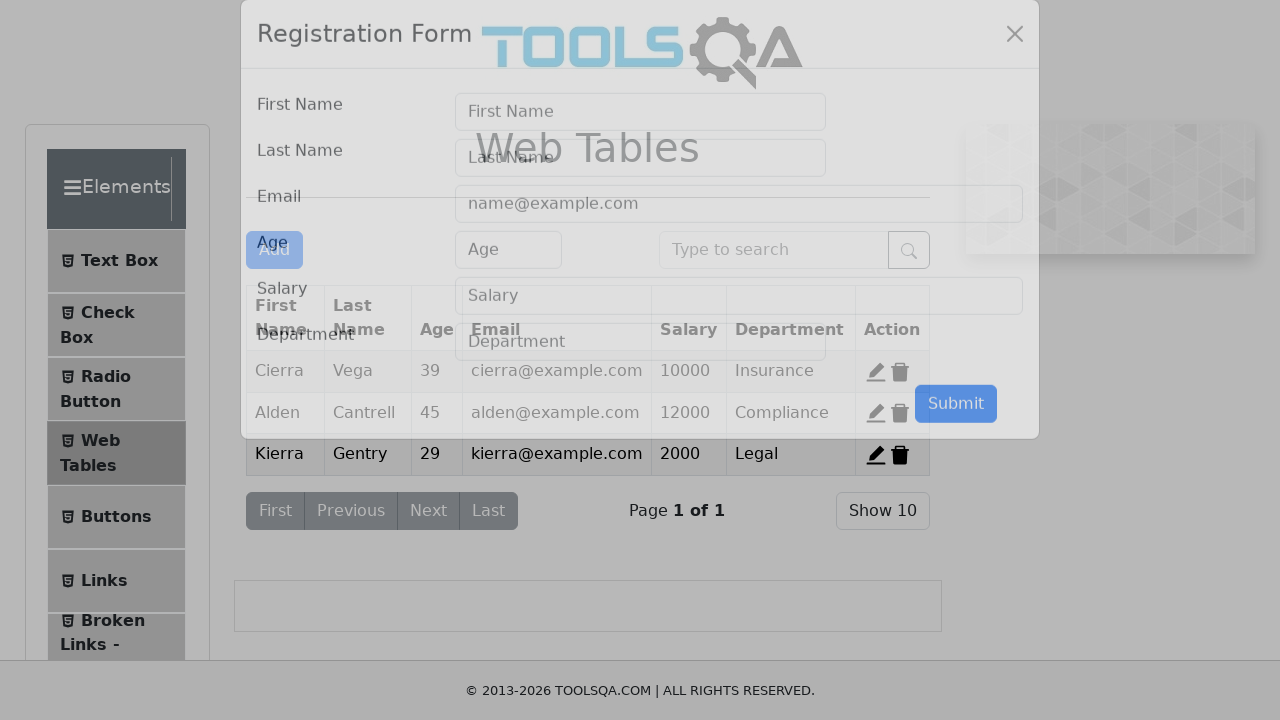

Filled first name field with 'Melih' on #firstName
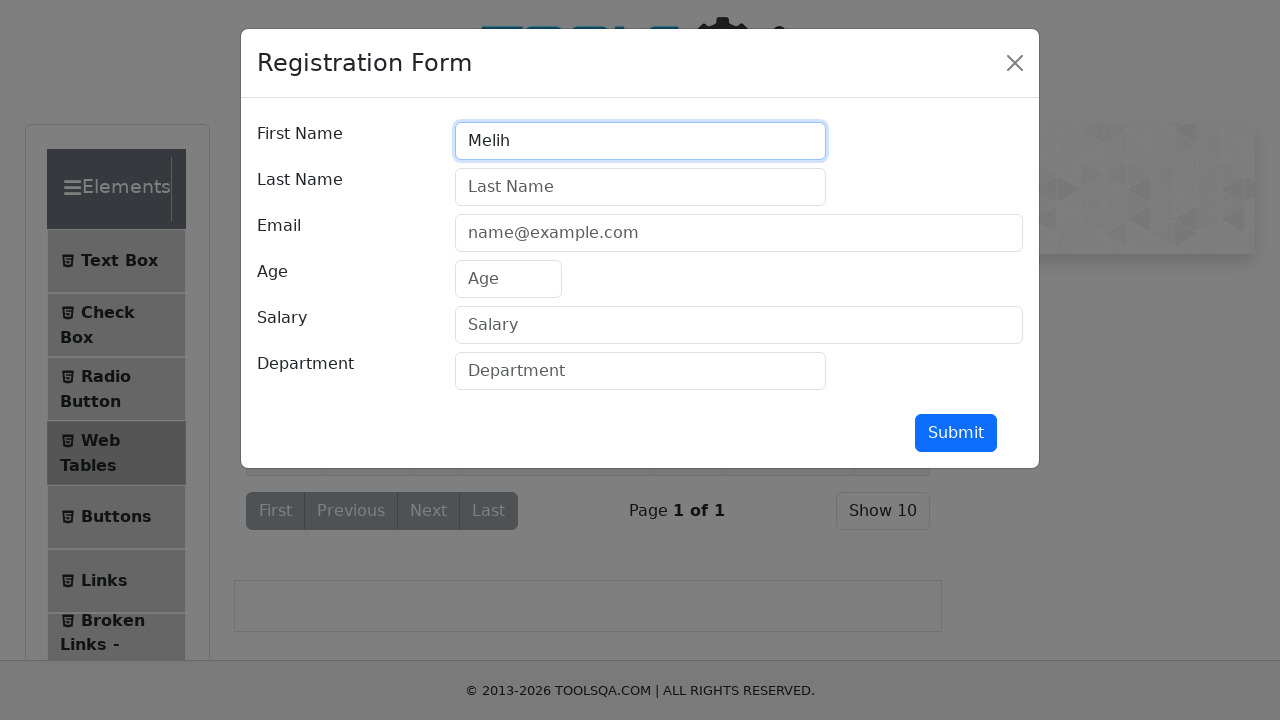

Filled last name field with 'Abak' on #lastName
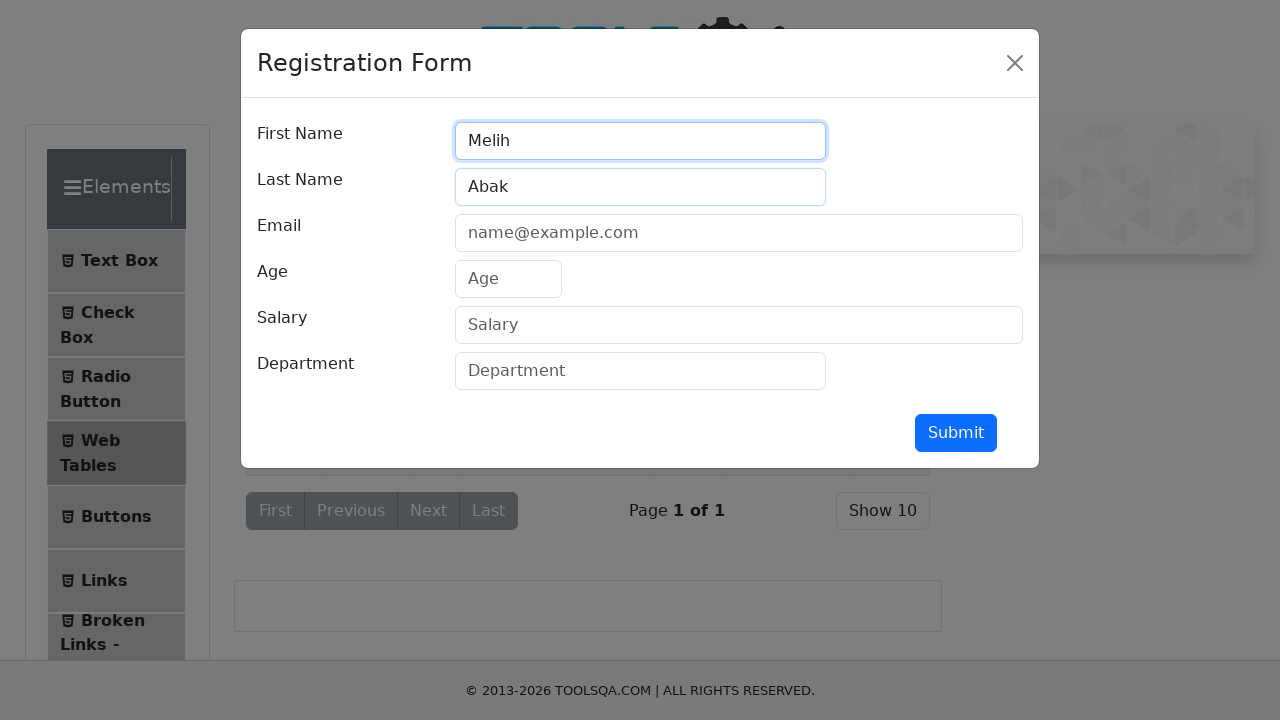

Filled email field with 'testuser523@example.com' on #userEmail
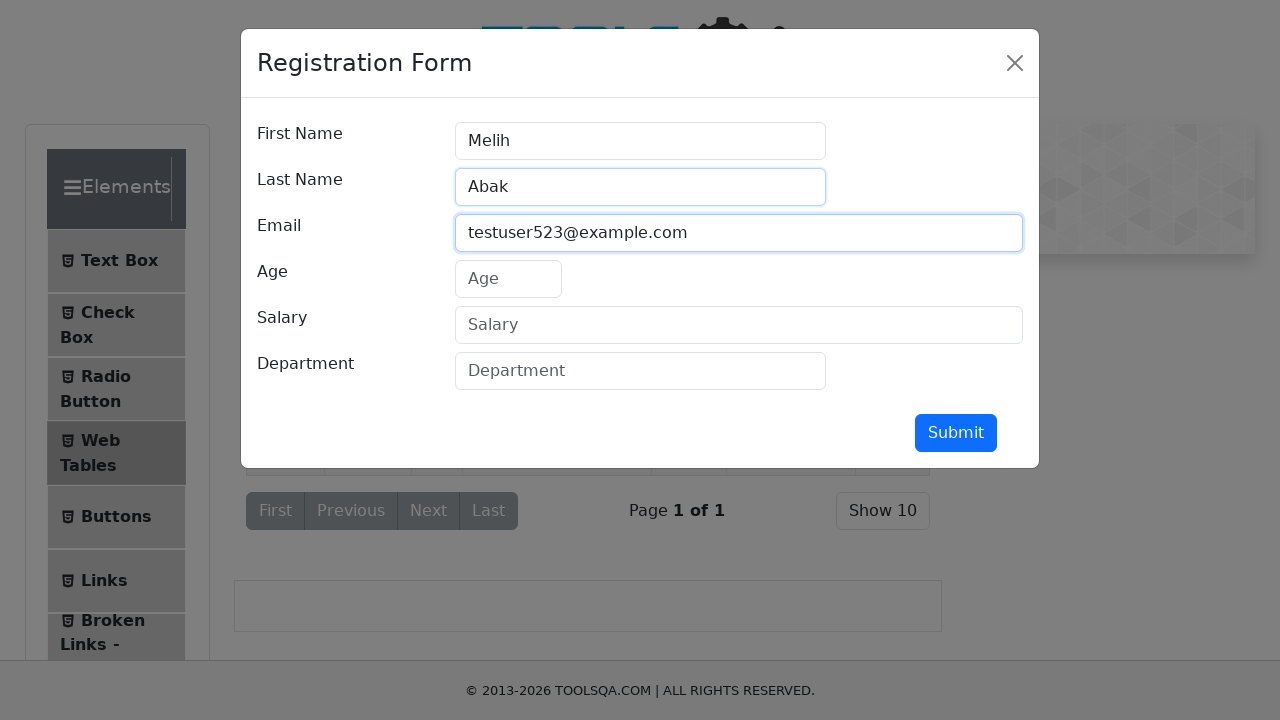

Filled age field with '28' on #age
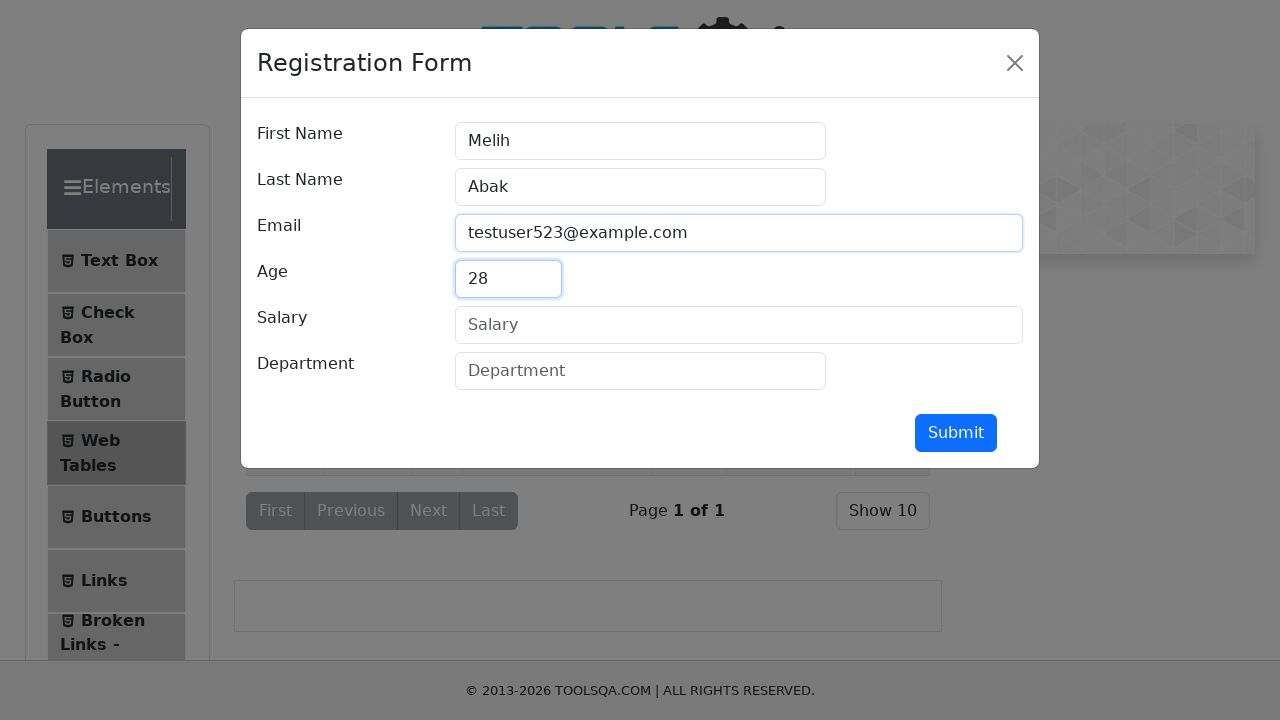

Filled salary field with '75000' on #salary
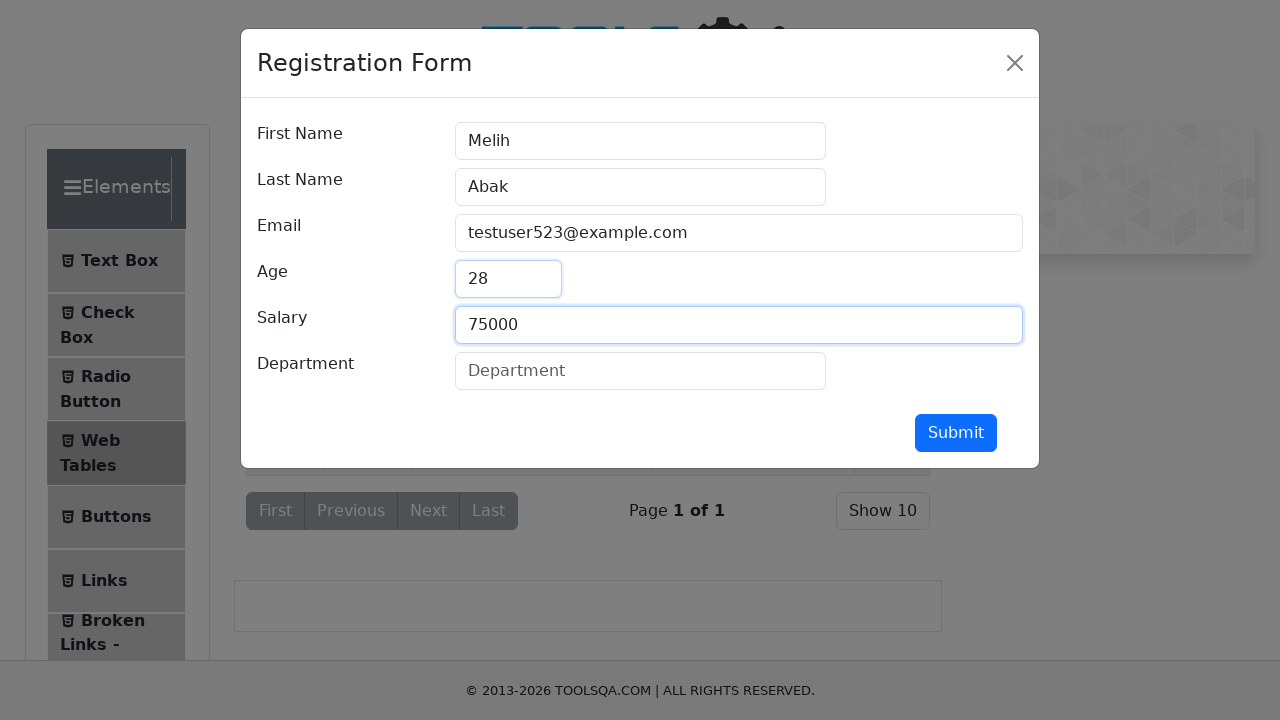

Filled department field with 'Engineering' on #department
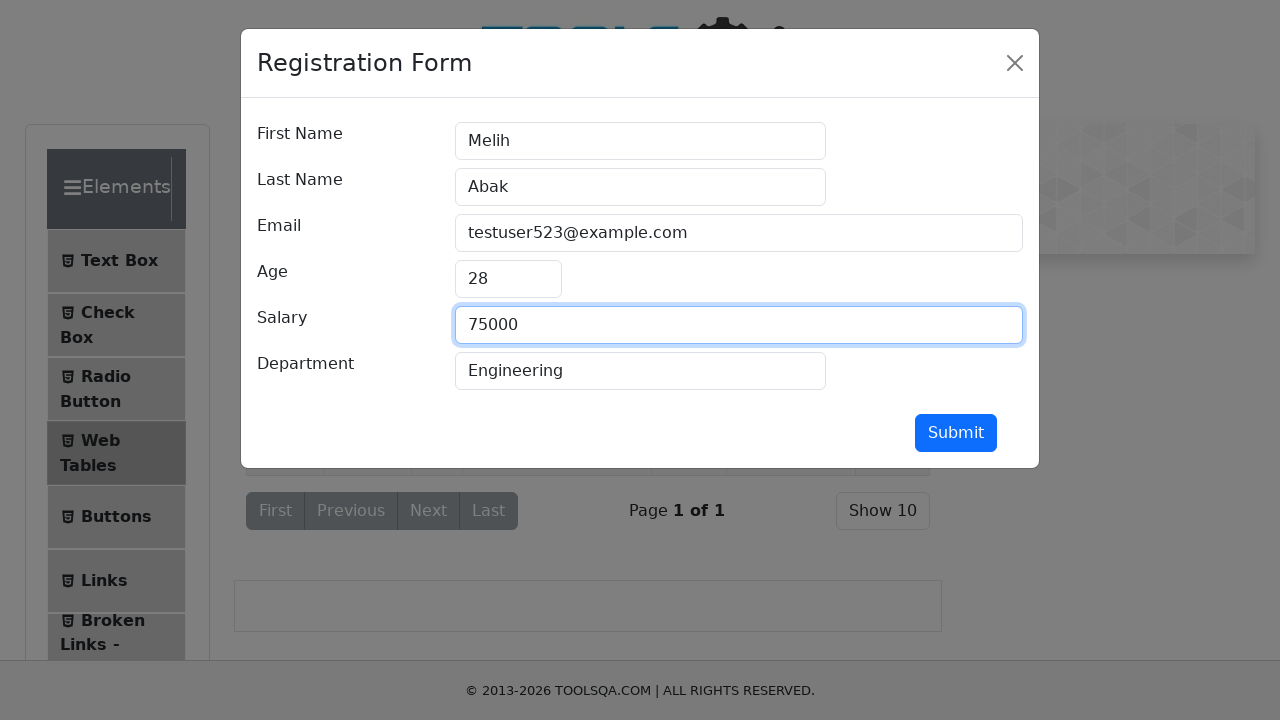

Clicked submit button to add new record at (956, 433) on #submit
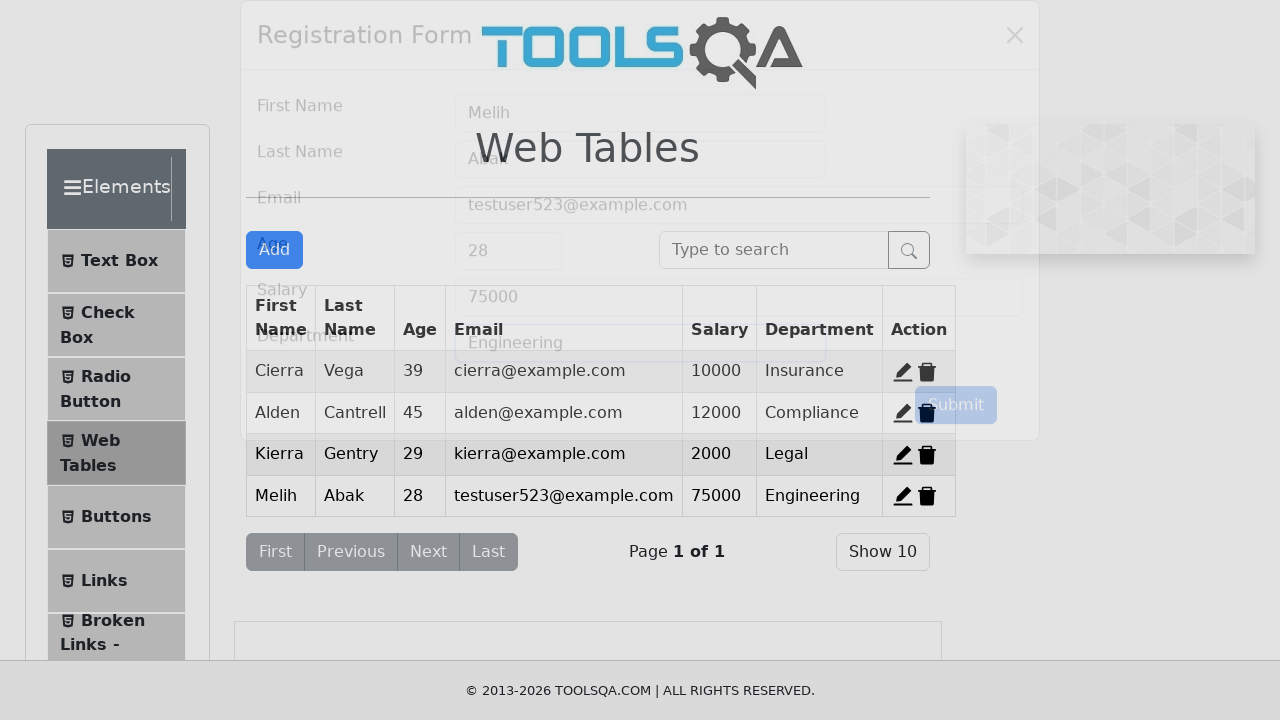

Waited for modal to close and table to update
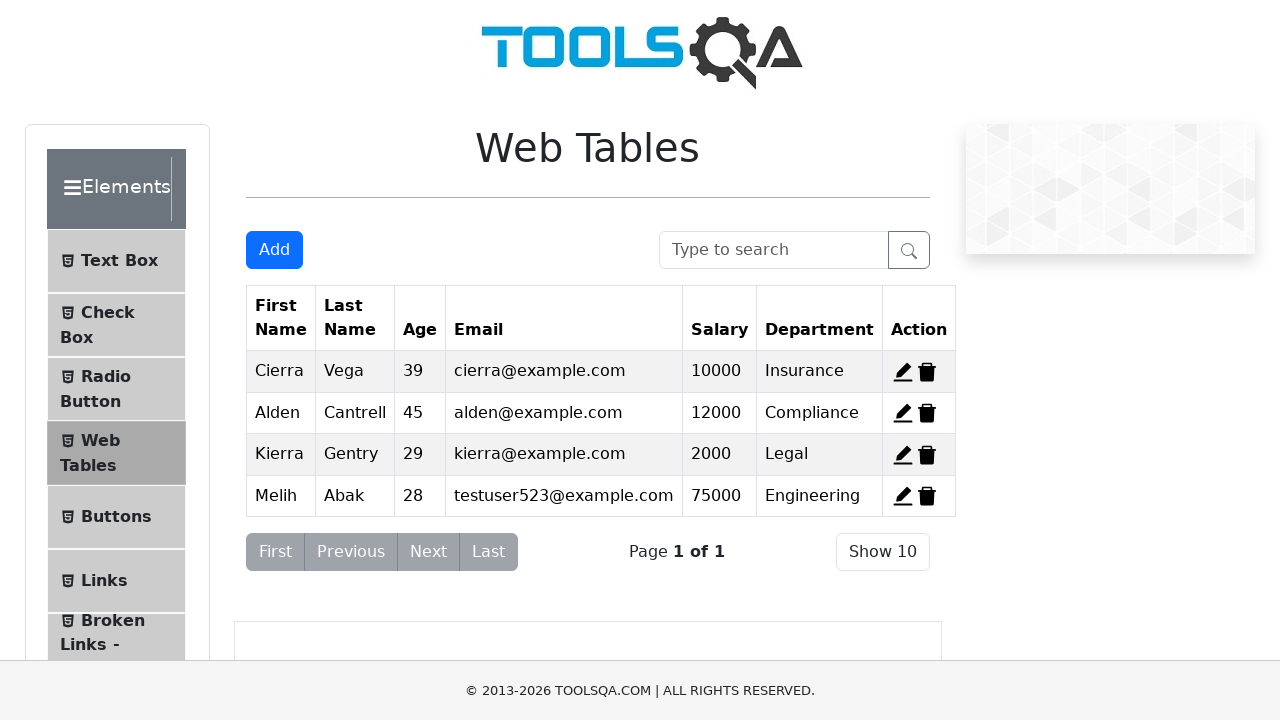

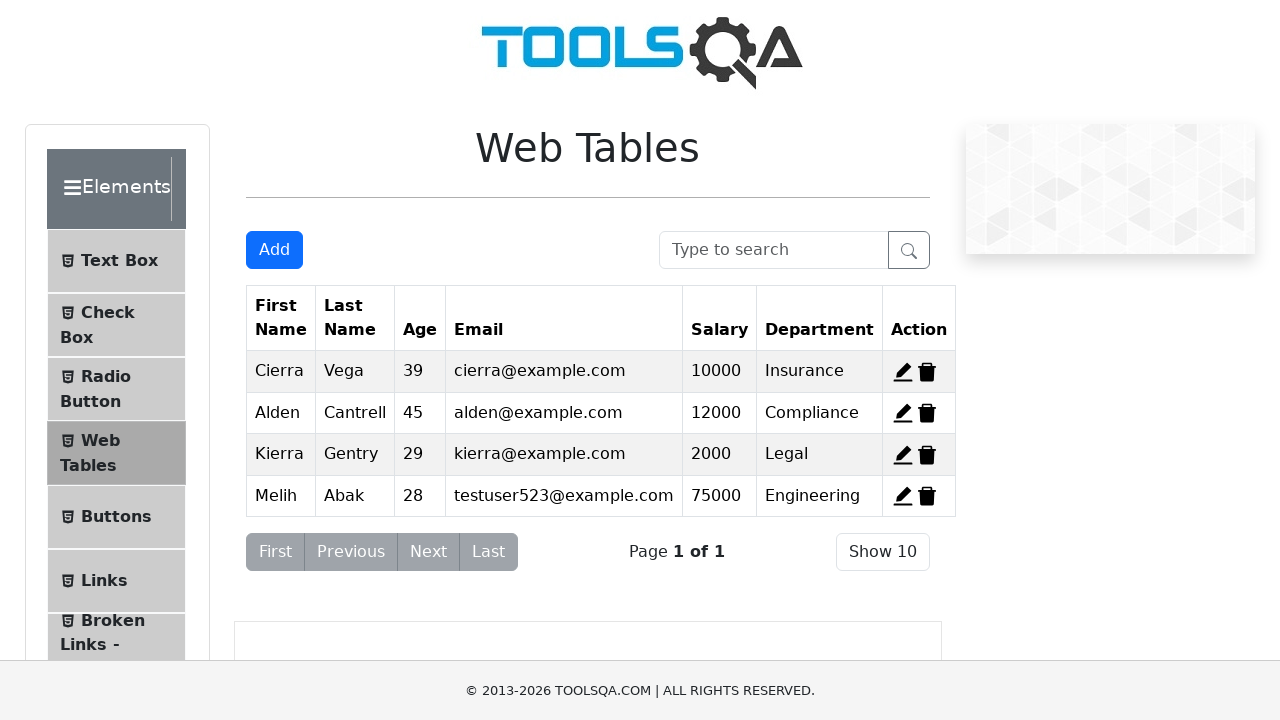